Tests an e-commerce grocery shopping flow by adding specific items (Cucumber, Brocolli, Beetroot) to cart, proceeding to checkout, and applying a promo code

Starting URL: https://rahulshettyacademy.com/seleniumPractise/

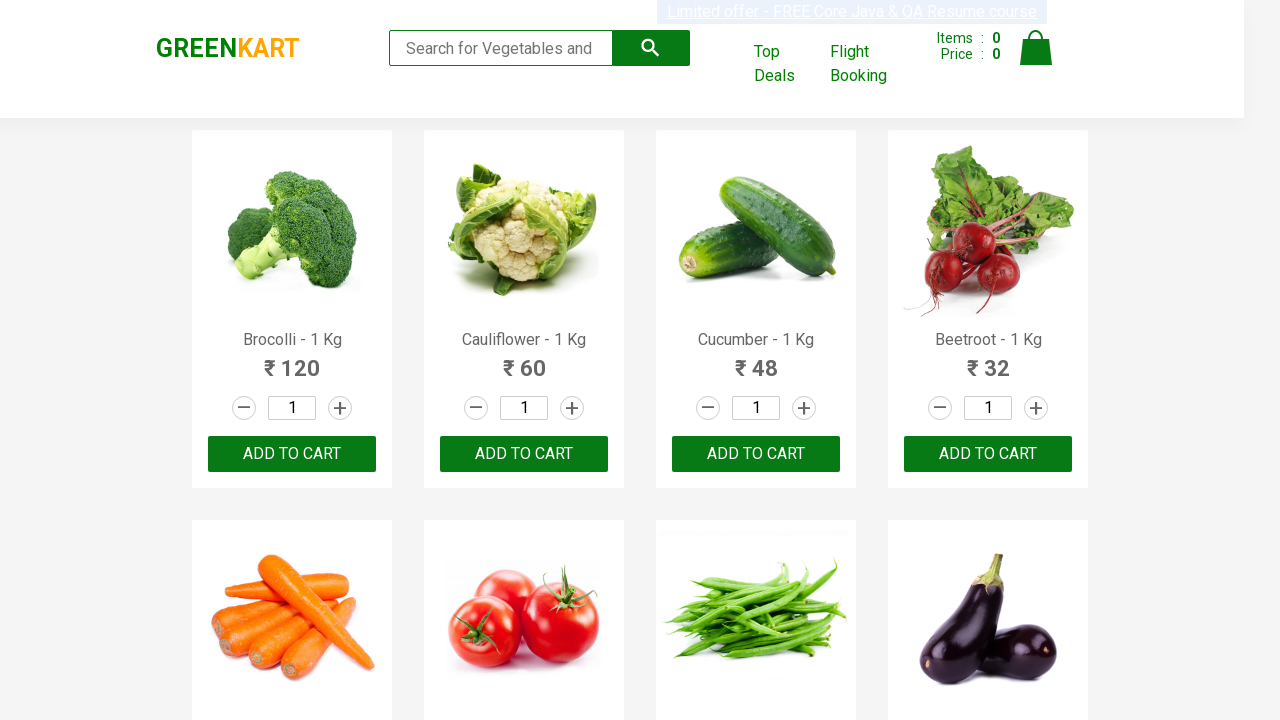

Waited for product list to load
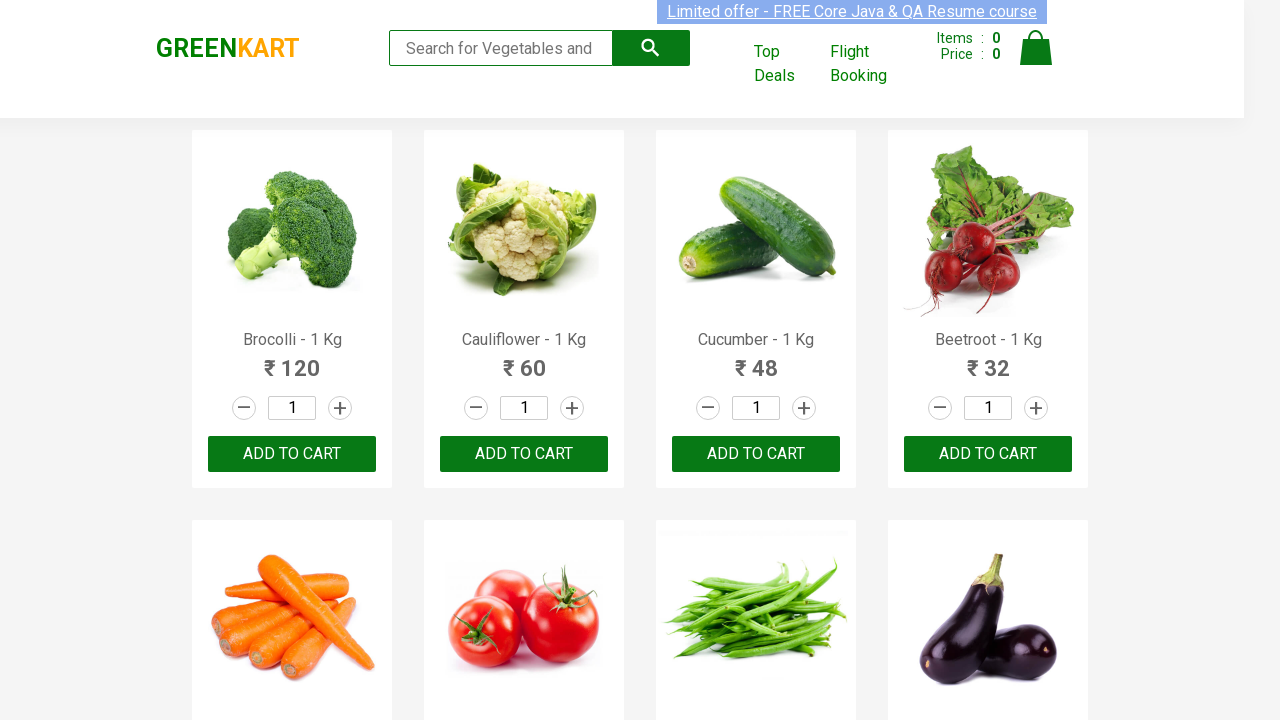

Retrieved all product elements from the page
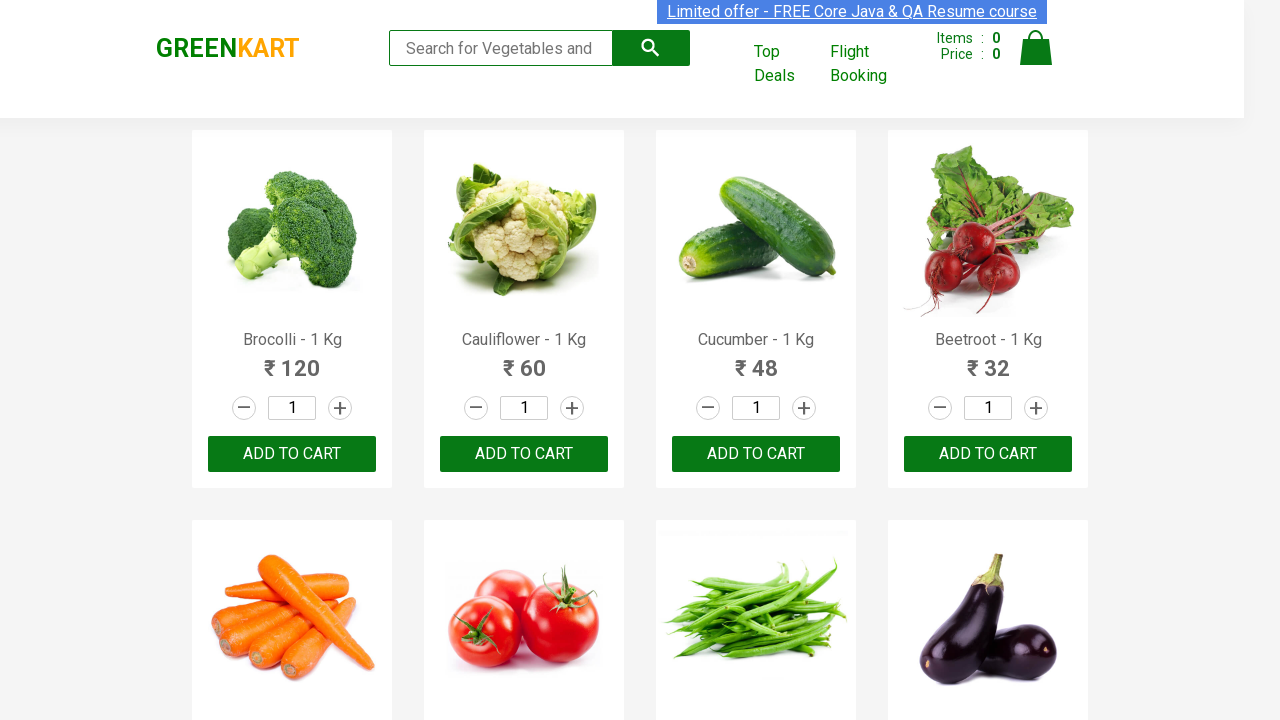

Added 'Brocolli' to cart at (292, 454) on xpath=//div[@class='product-action']/button >> nth=0
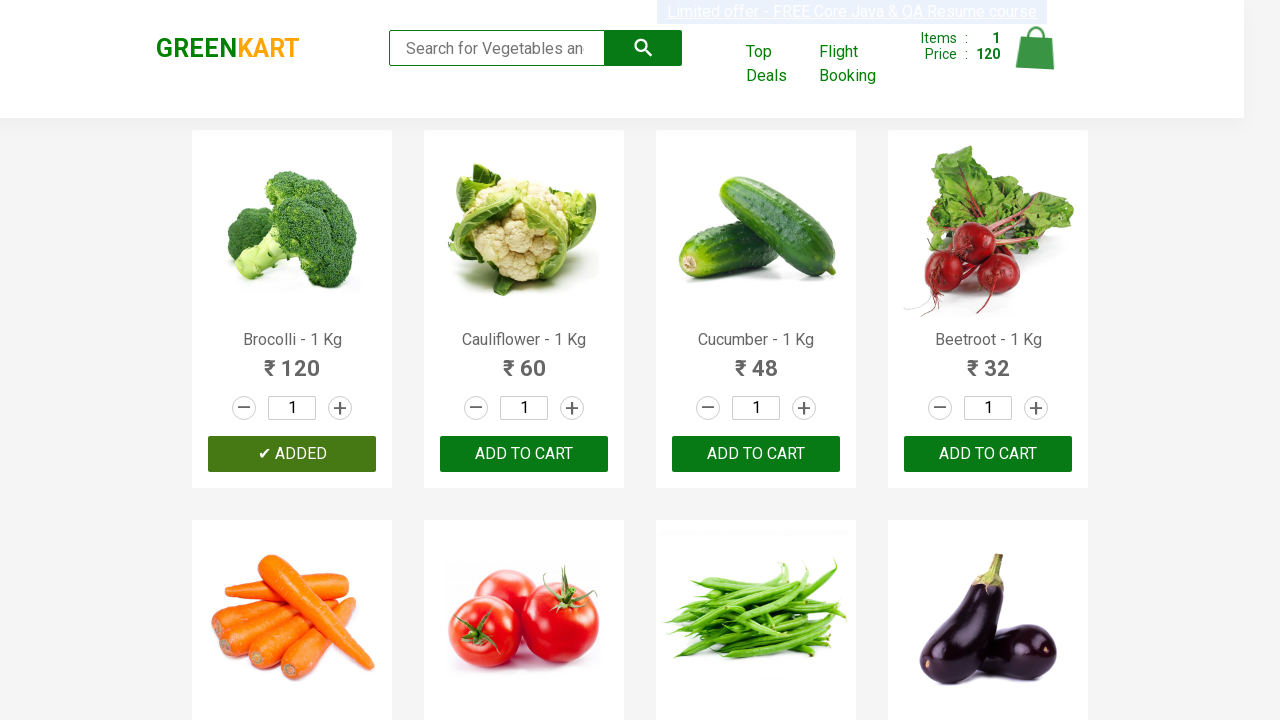

Added 'Cucumber' to cart at (756, 454) on xpath=//div[@class='product-action']/button >> nth=2
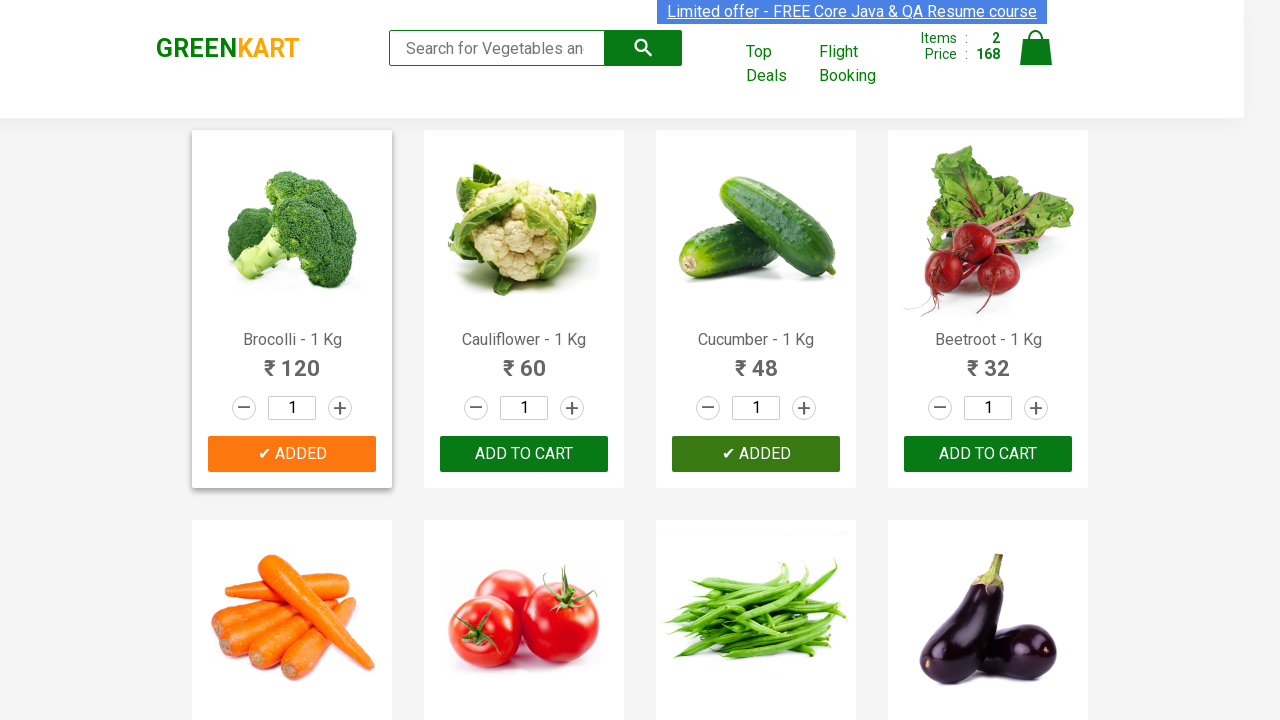

Added 'Beetroot' to cart at (988, 454) on xpath=//div[@class='product-action']/button >> nth=3
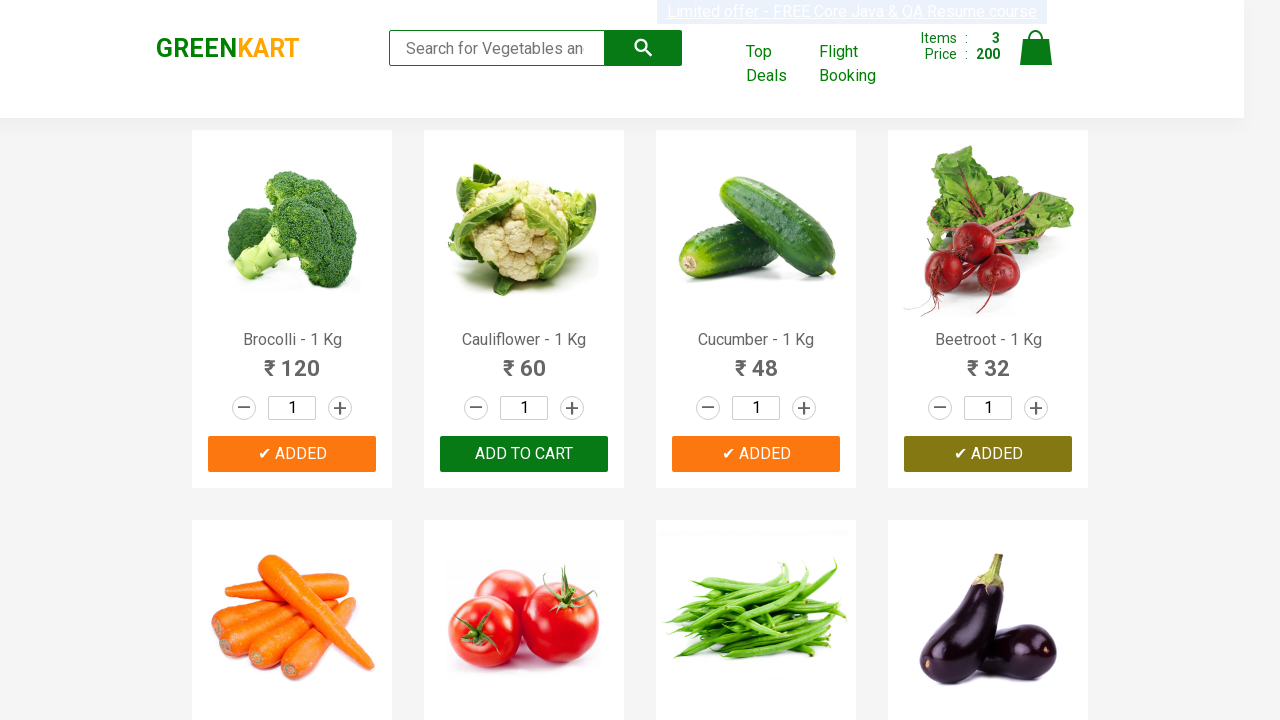

Clicked on cart icon to view shopping cart at (1036, 48) on img[alt='Cart']
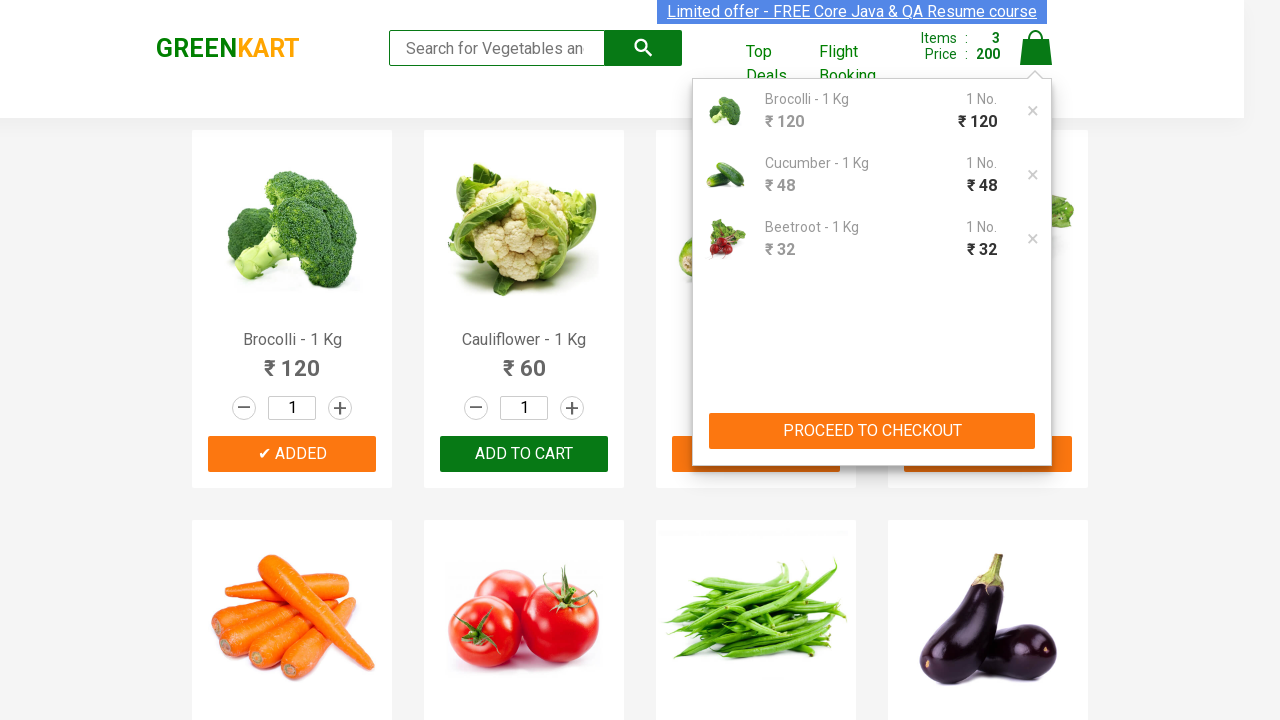

Clicked 'PROCEED TO CHECKOUT' button at (872, 431) on xpath=//button[contains(text(),'PROCEED TO CHECKOUT')]
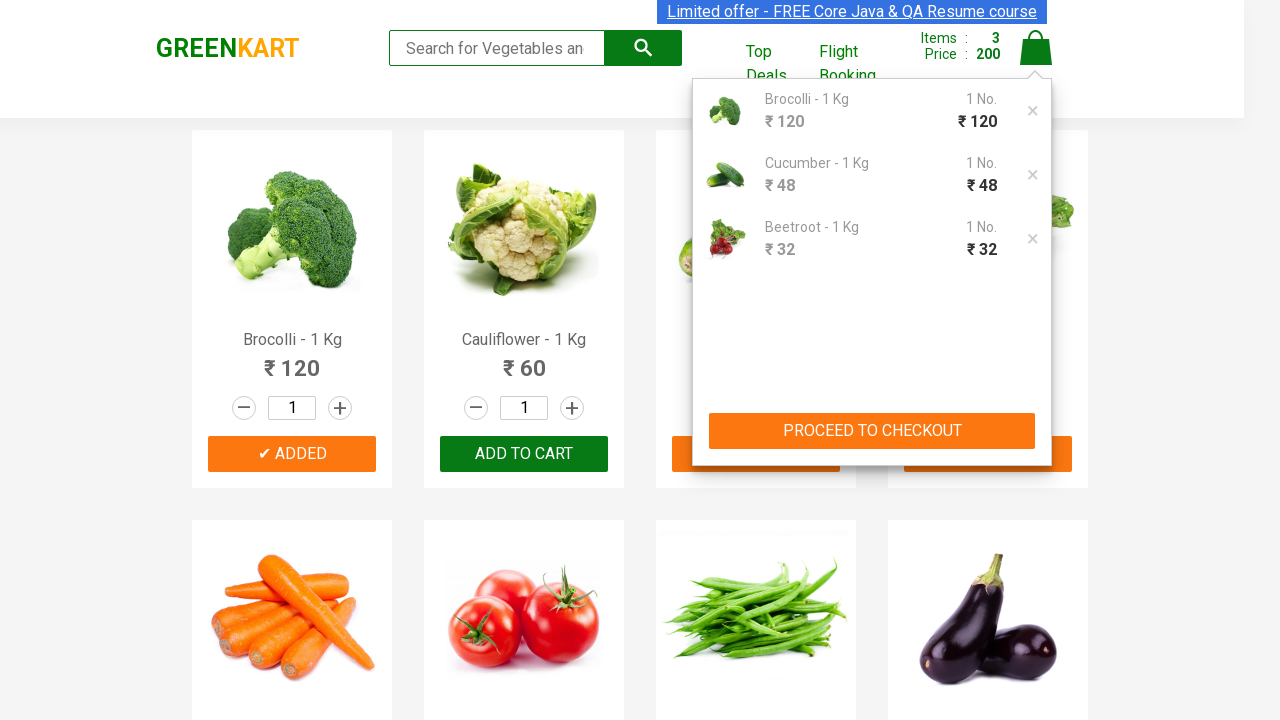

Promo code input field became visible
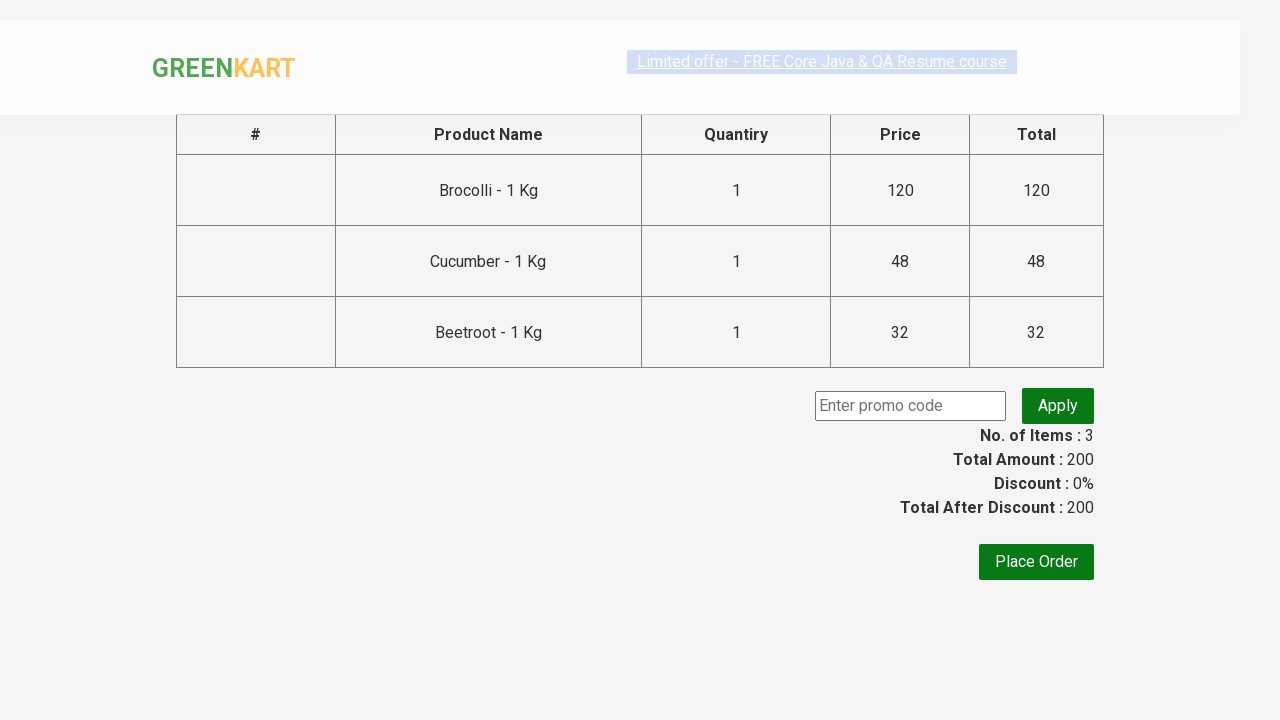

Entered promo code 'rahulshettyacademy' on input.promoCode
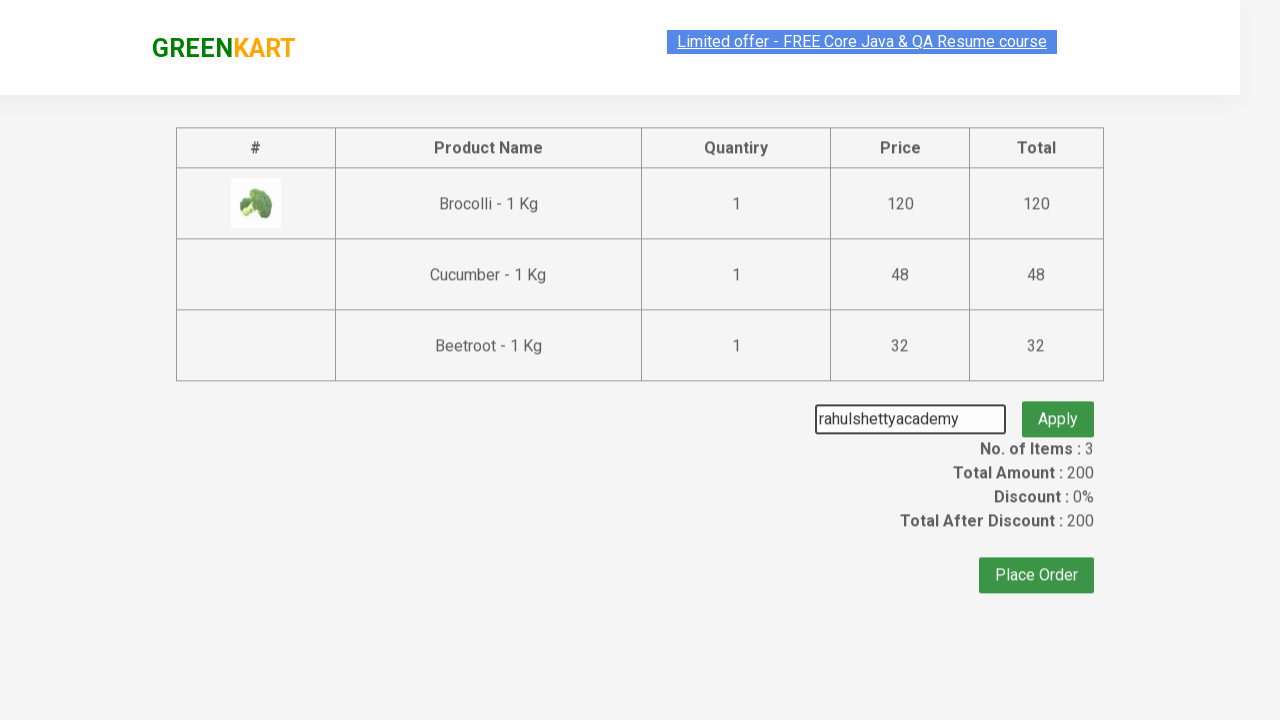

Clicked 'Apply' button to apply promo code at (1058, 406) on button.promoBtn
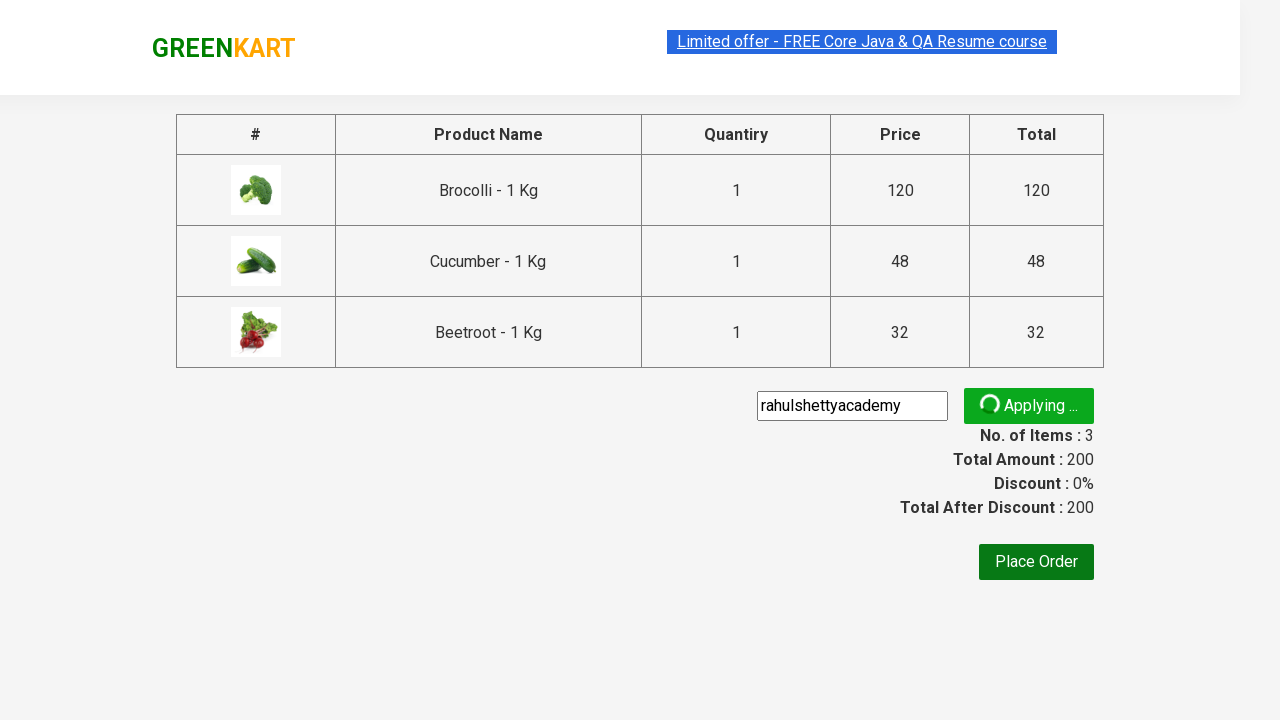

Promo code applied successfully and confirmation appeared
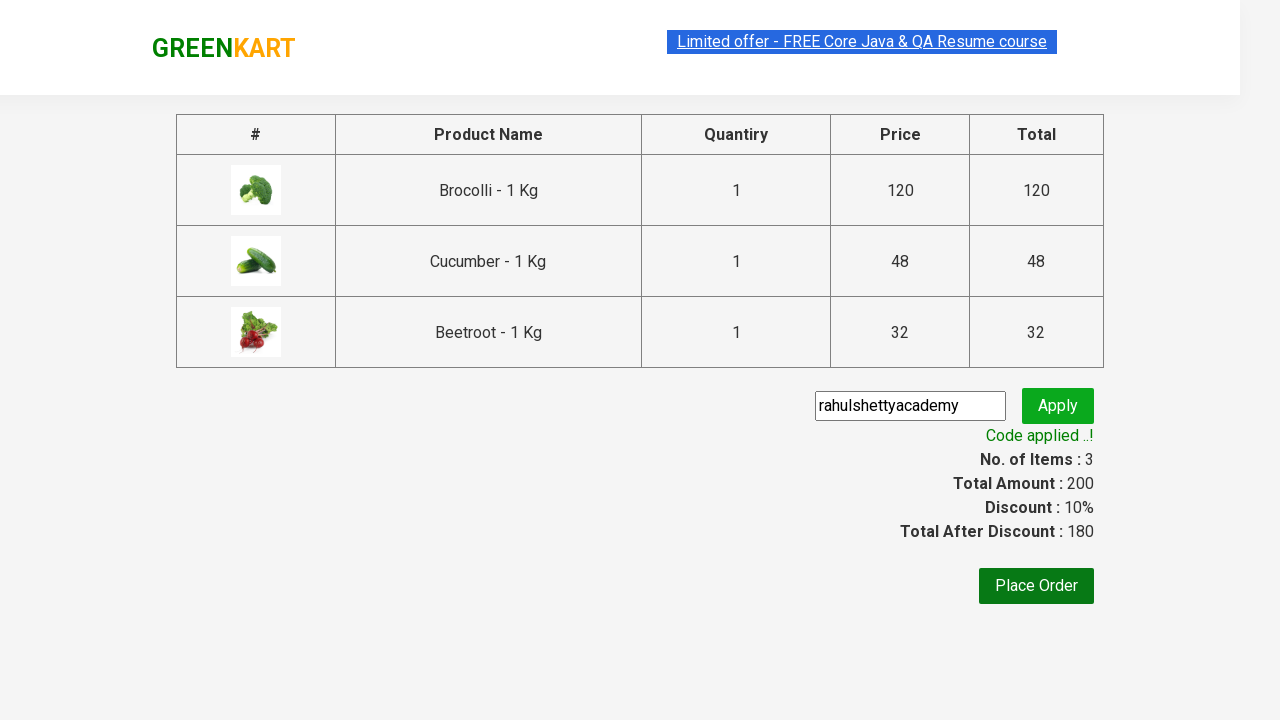

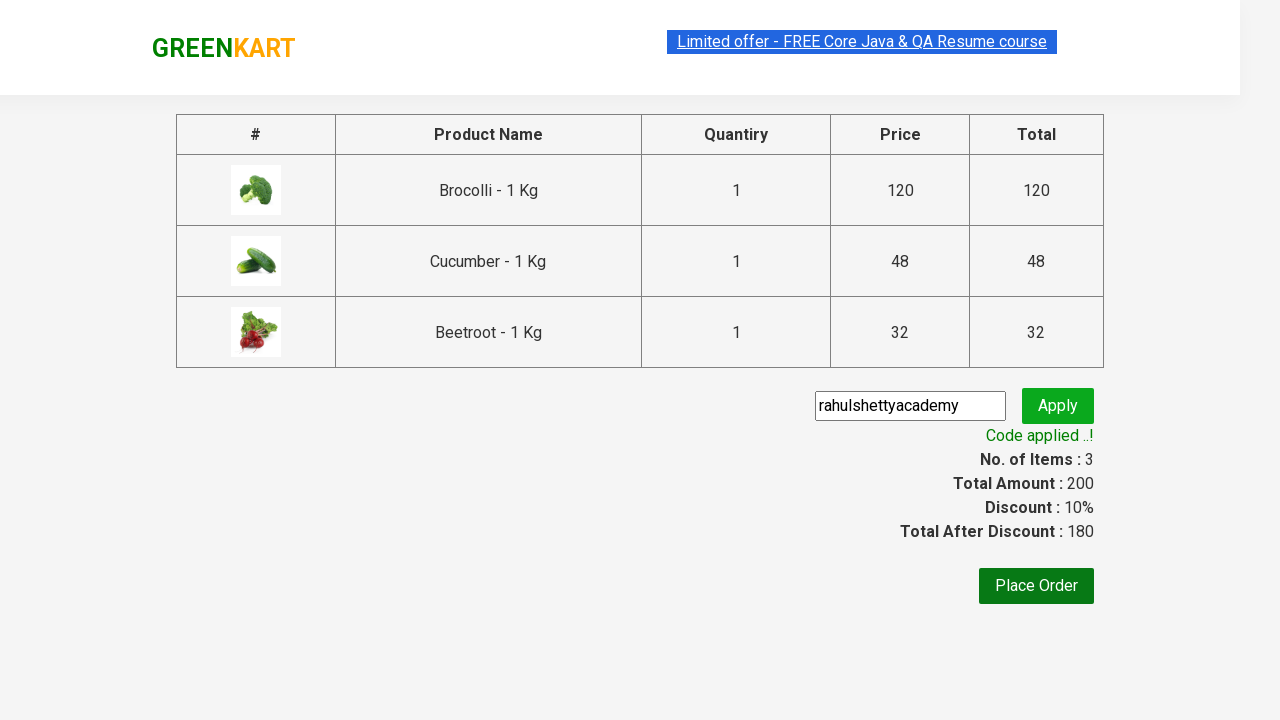